Tests navigation from the input page by clicking through menu items and verifying the content section is displayed

Starting URL: https://www.qa-practice.com/elements/input/simple

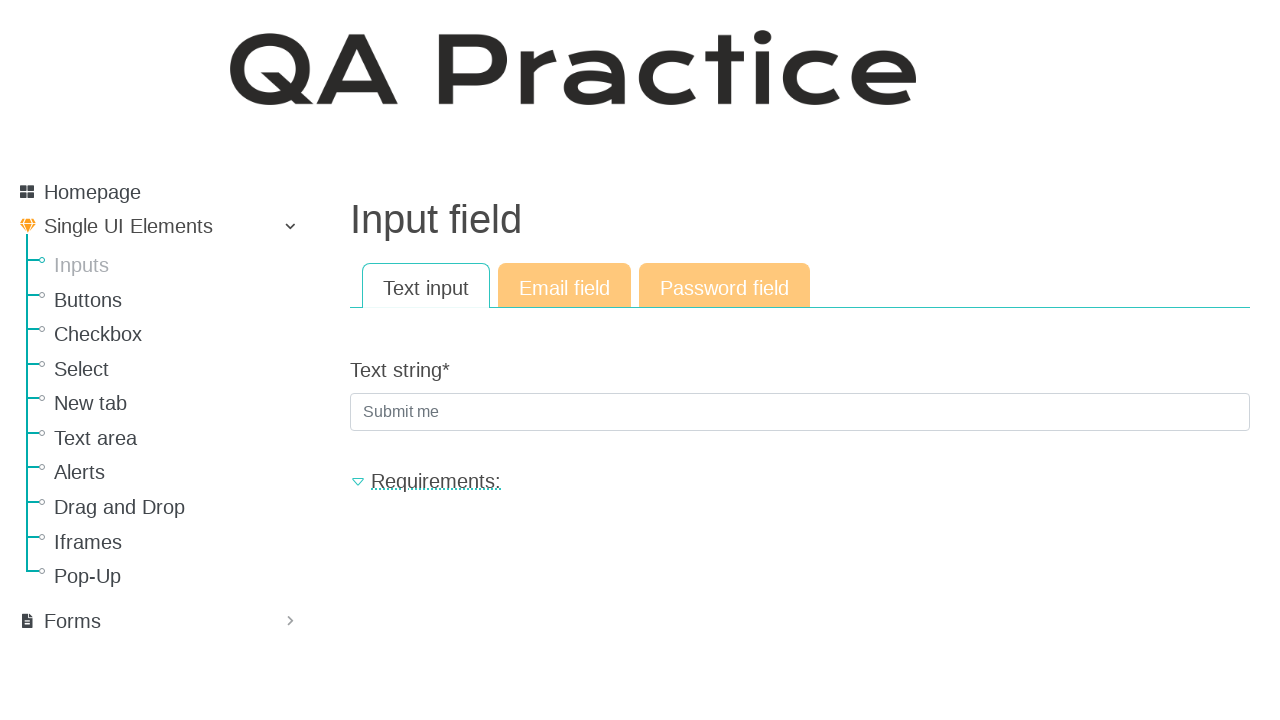

Clicked menu item with submenu at (160, 406) on .has-sub
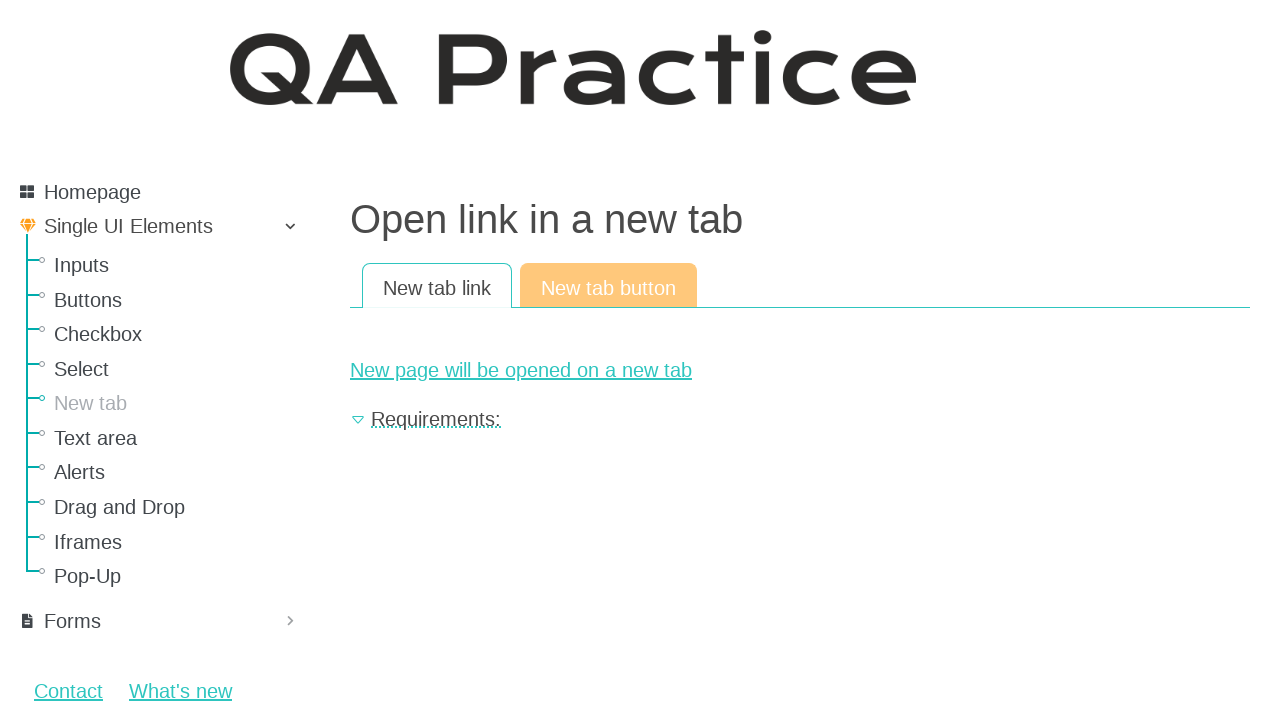

Clicked visible submenu at (160, 423) on .sub-menu[style*='display: block']
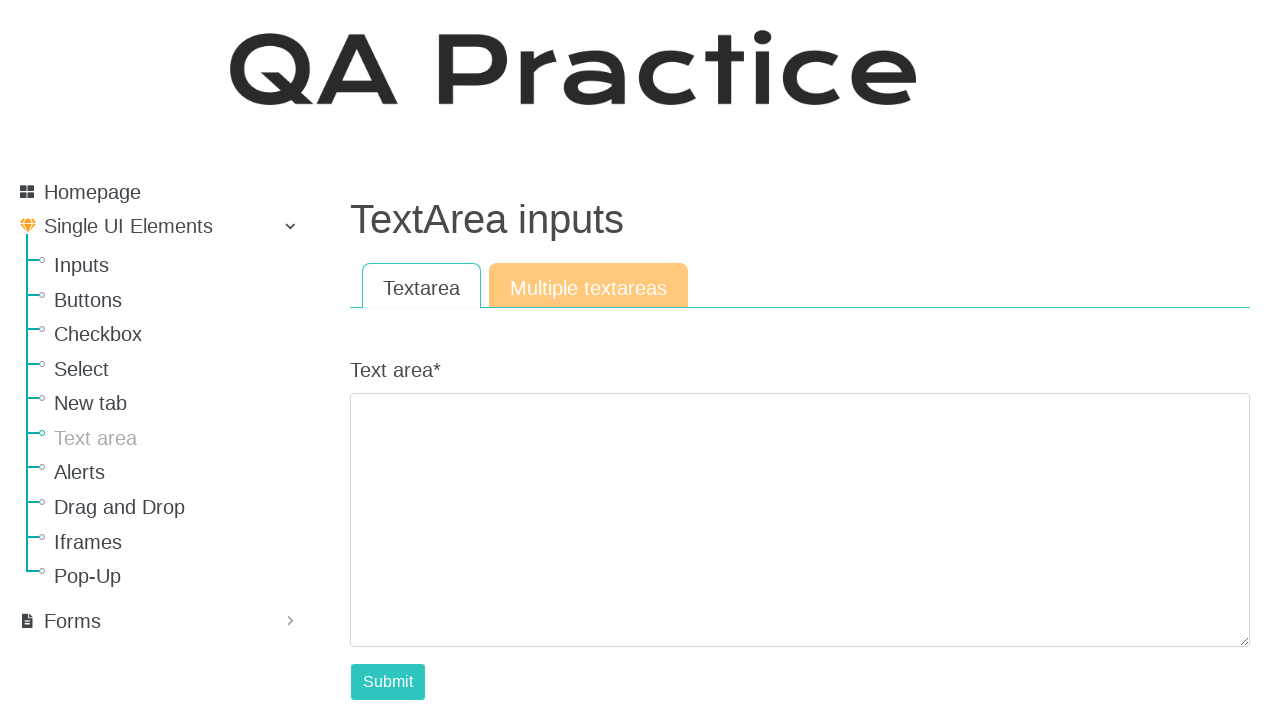

Clicked input elements link at (180, 265) on a[href='/elements/input']
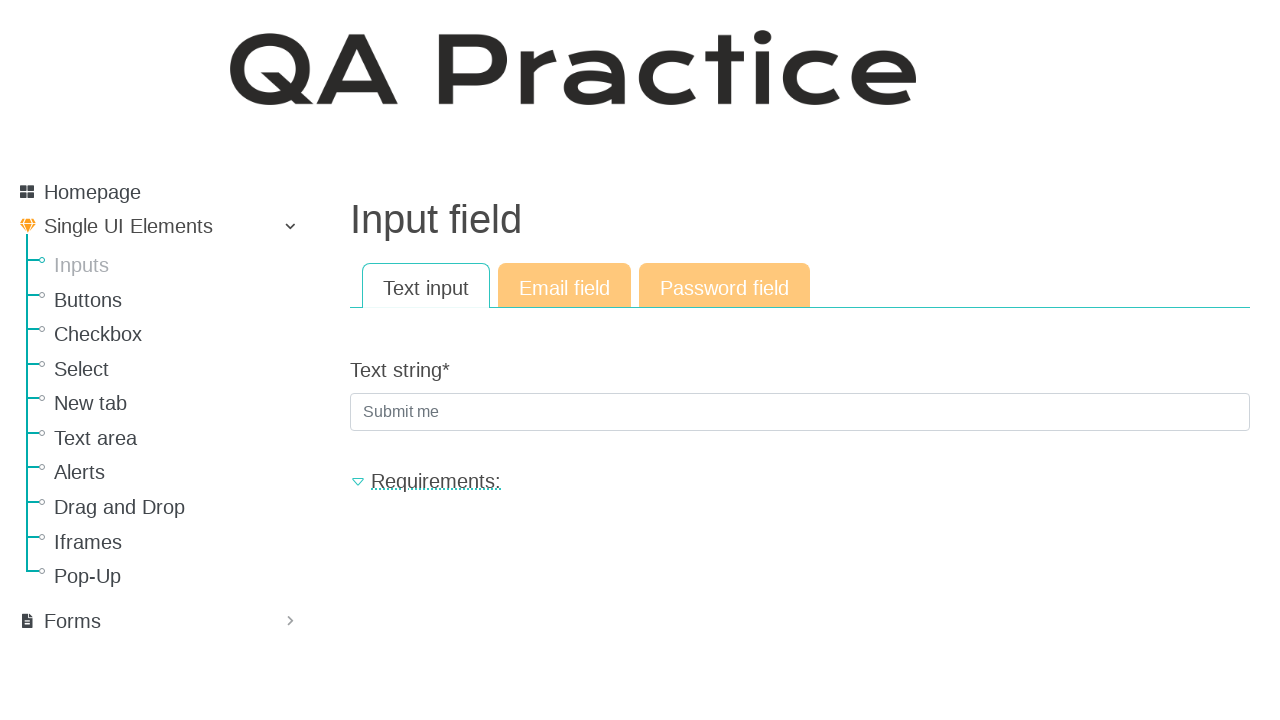

Content section is displayed
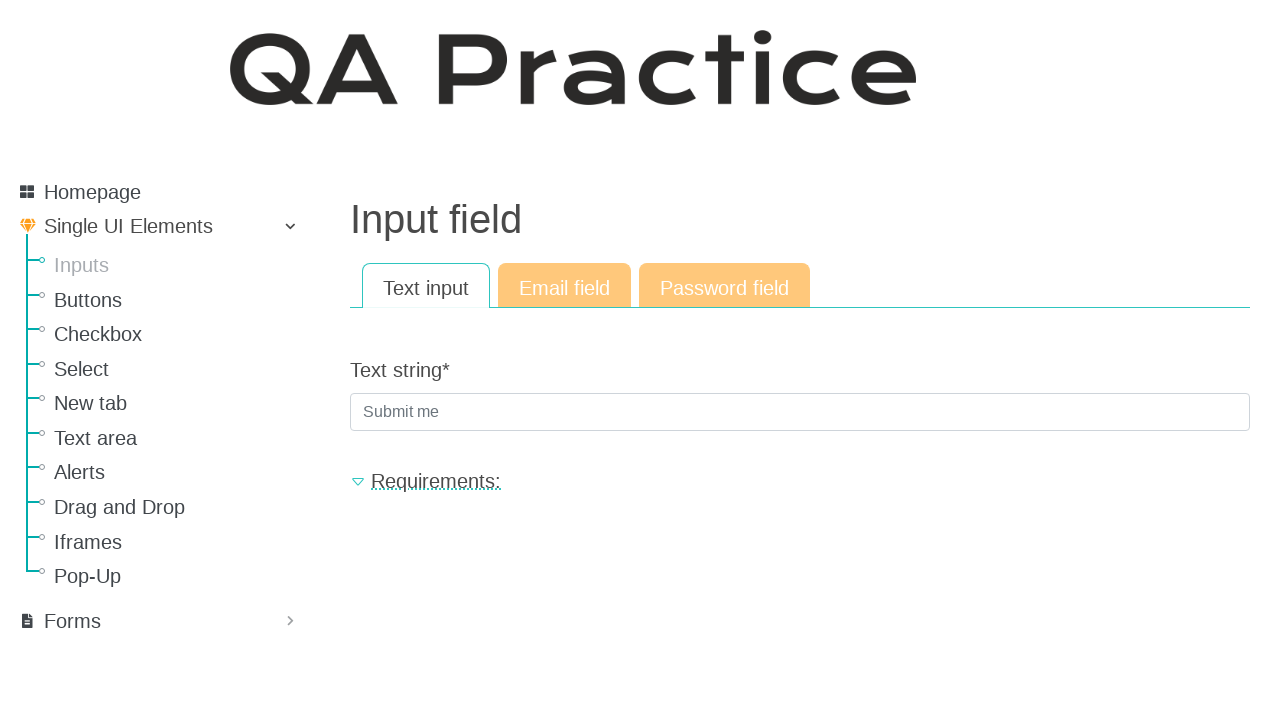

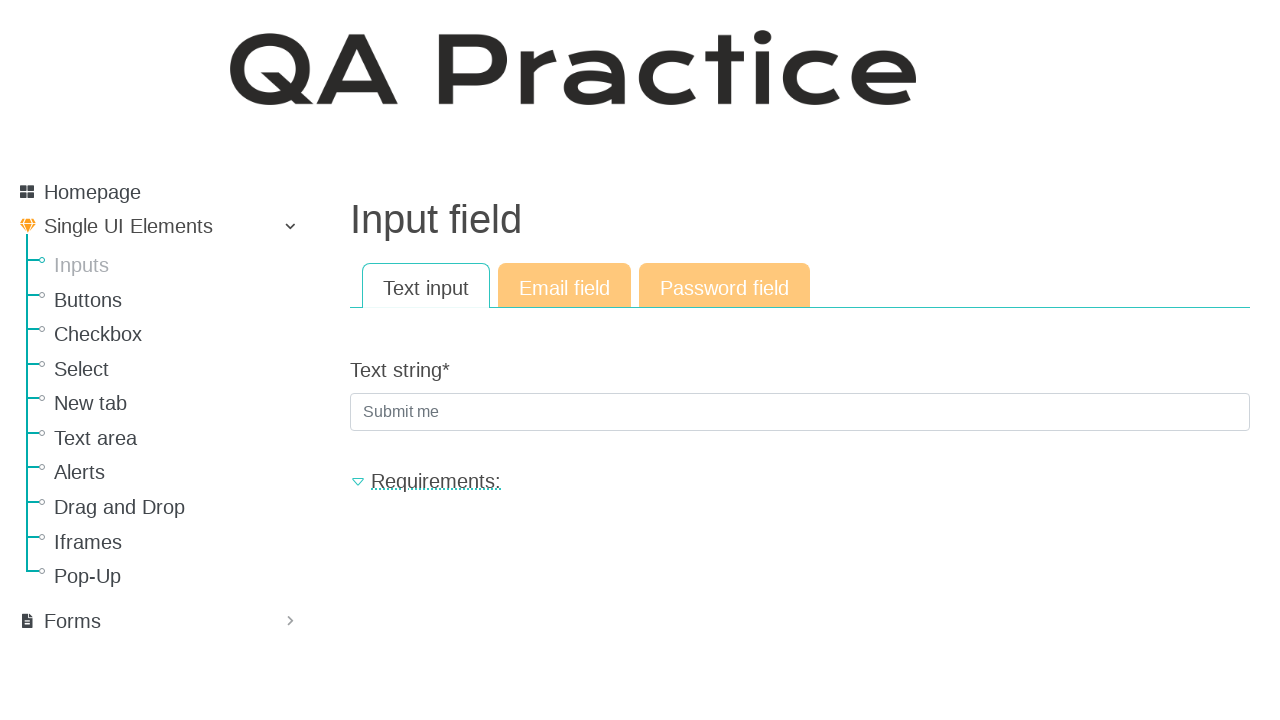